Tests the homepage form by entering an email address and clicking the enter button, then verifying navigation to the Register page

Starting URL: http://demo.automationtesting.in/Index.html

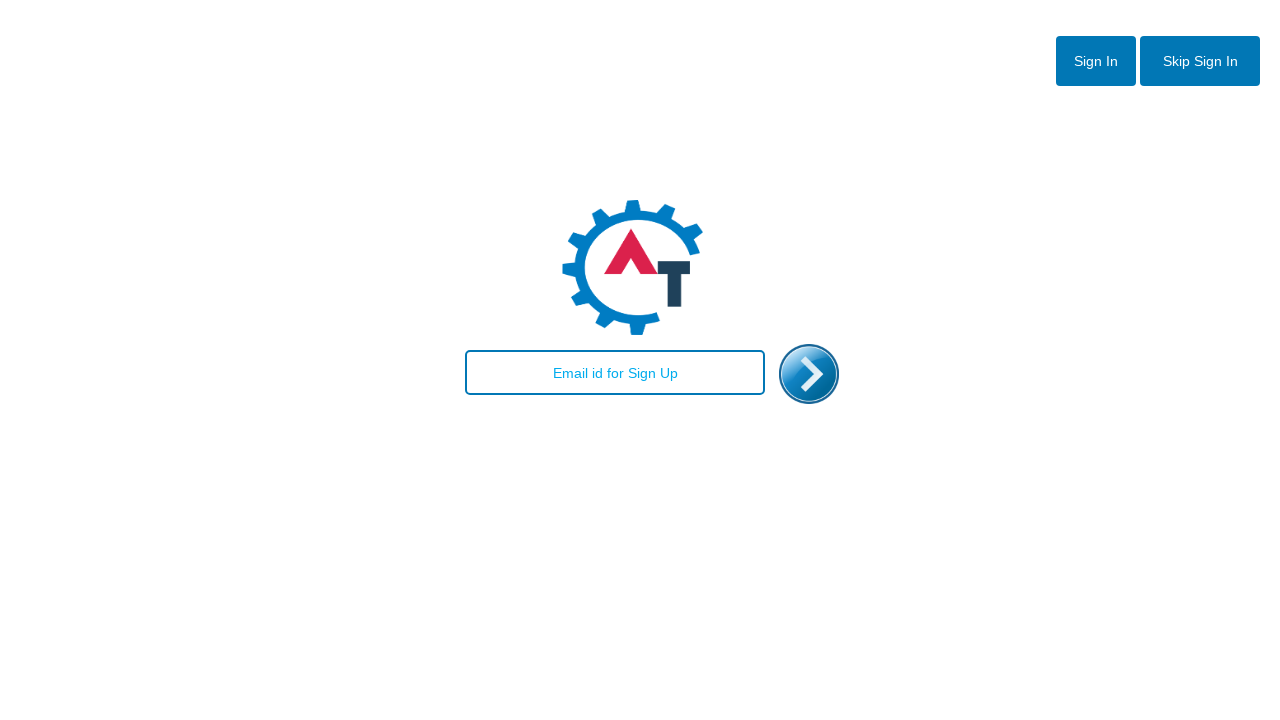

Filled email field with 'maria.santos@example.com' on #email
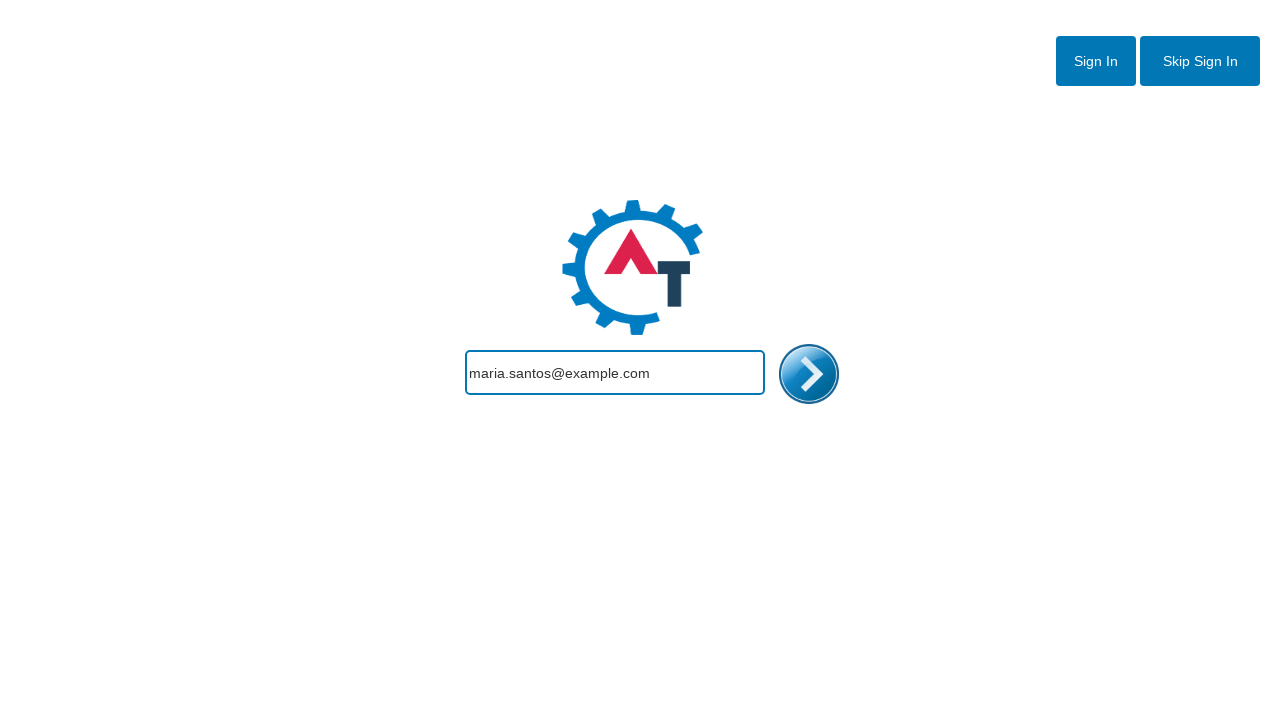

Clicked the enter/submit button at (809, 374) on #enterimg
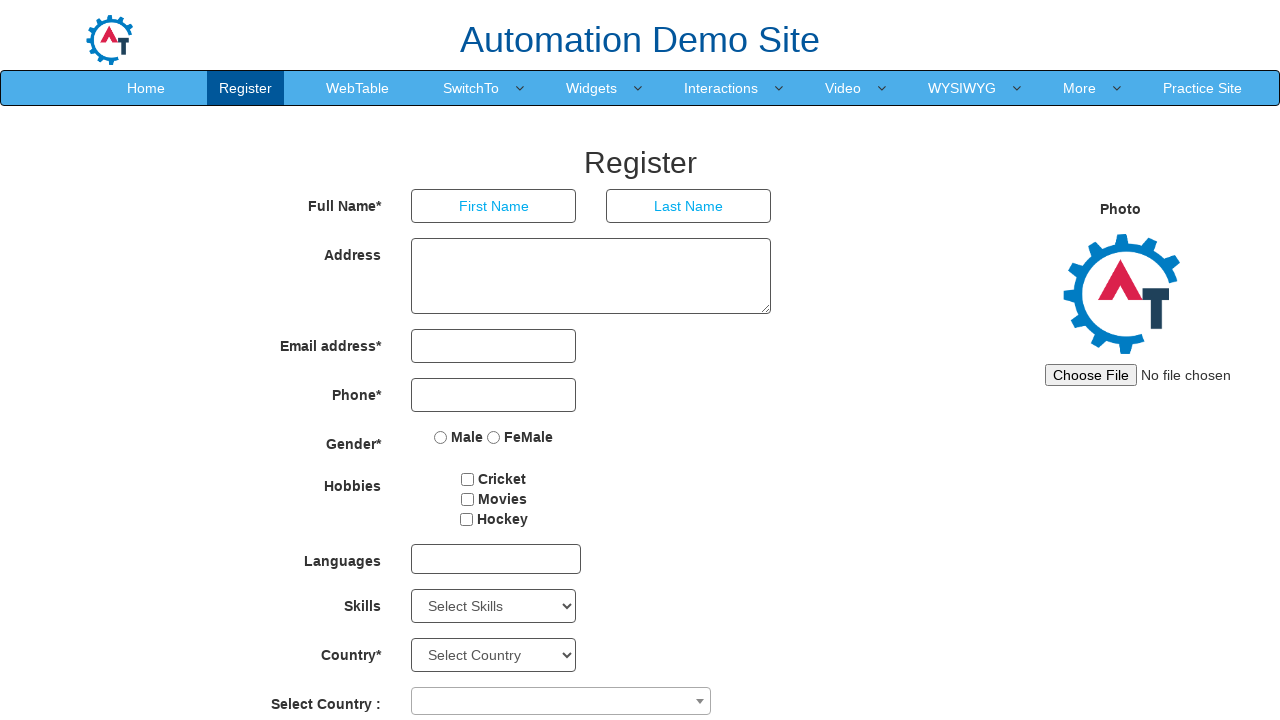

Page load completed, navigated to Register page
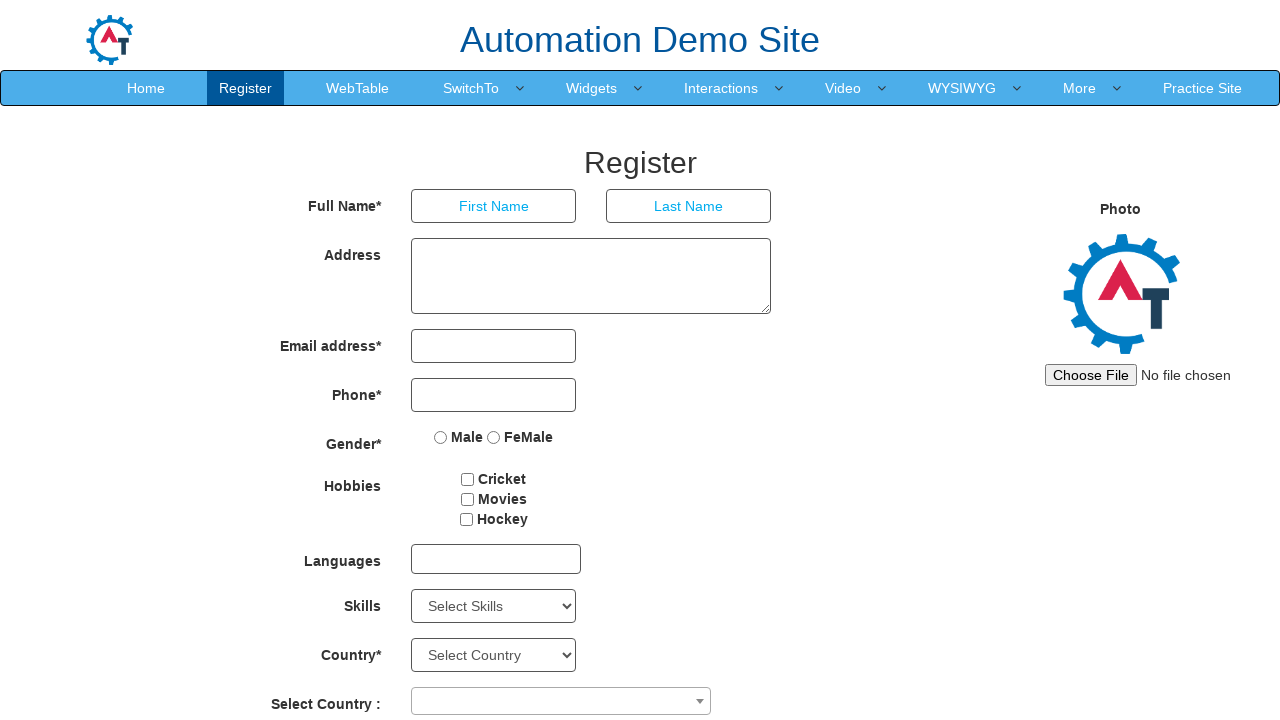

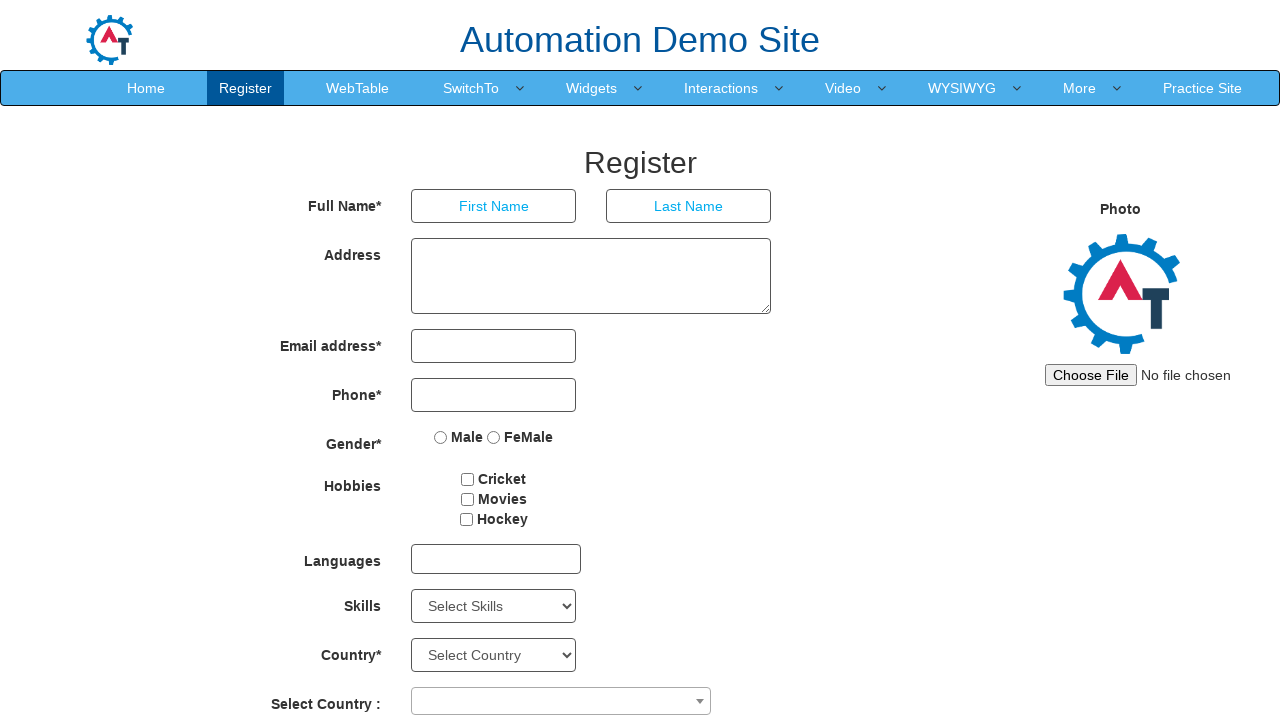